Tests filling form fields and then clearing the permanent address field

Starting URL: https://demoqa.com/text-box

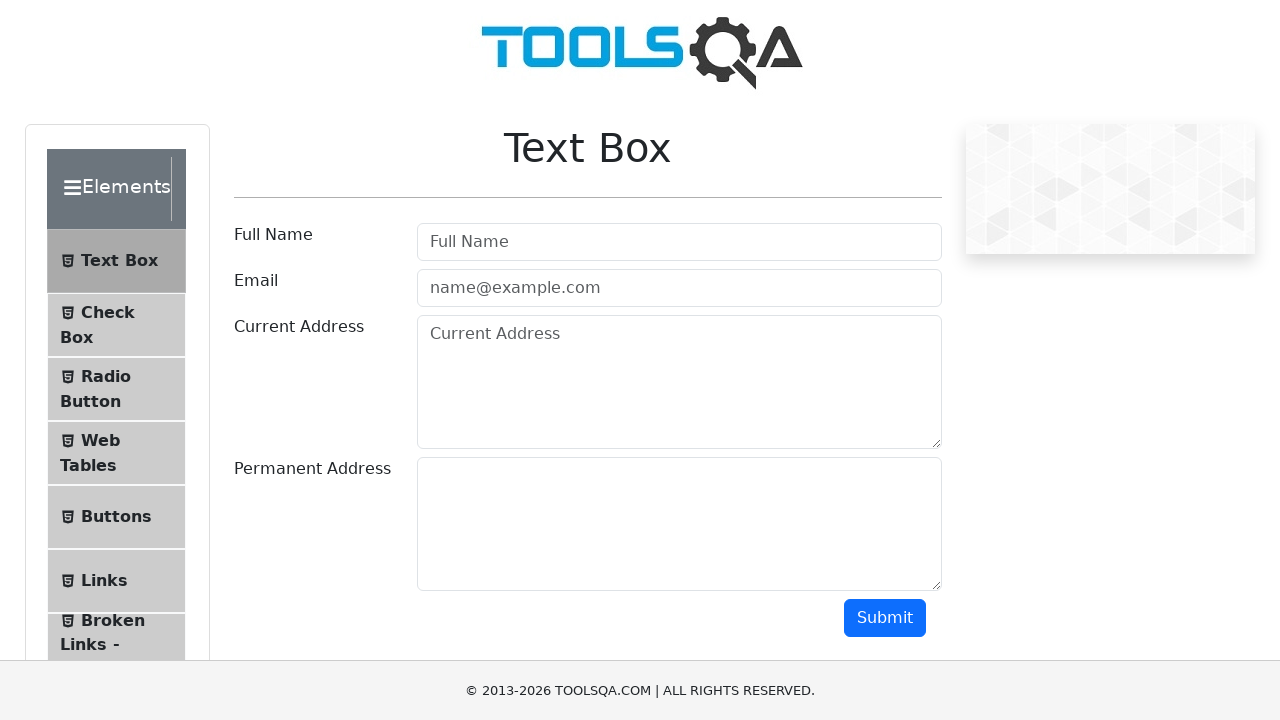

Filled user name field with 'Manvir' on #userName
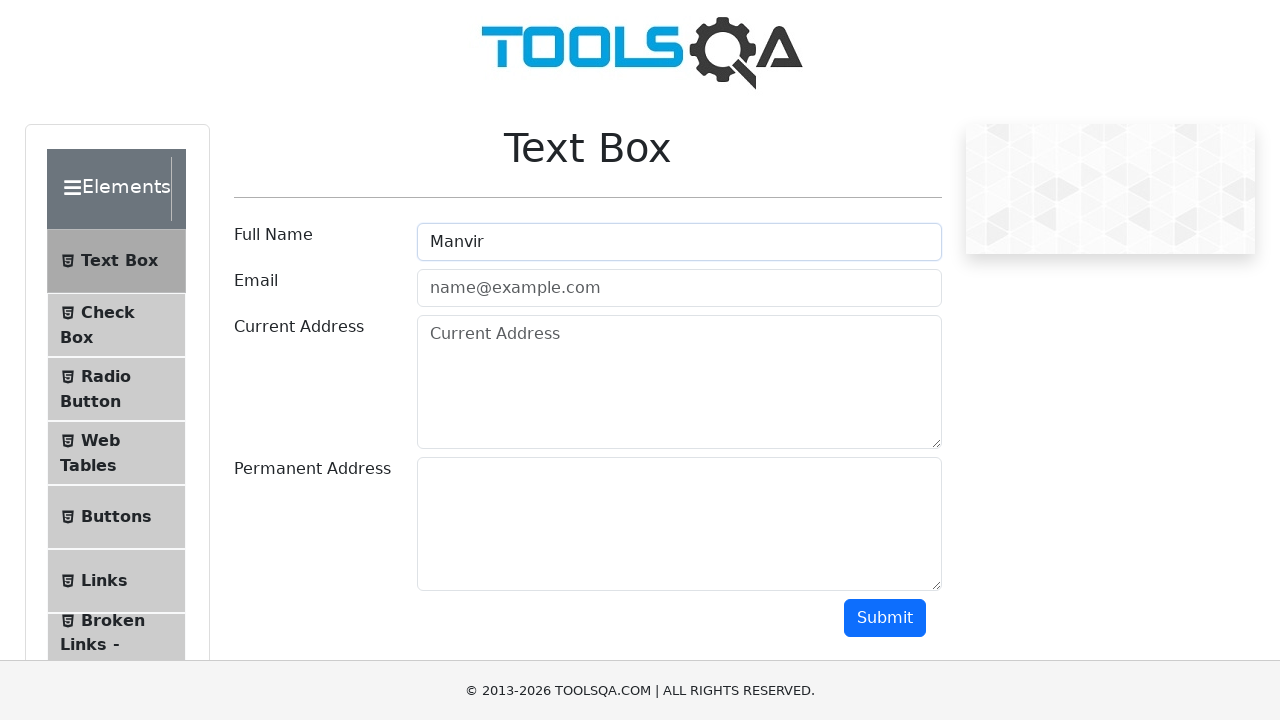

Filled user email field with 'abc@gmail.com' on #userEmail
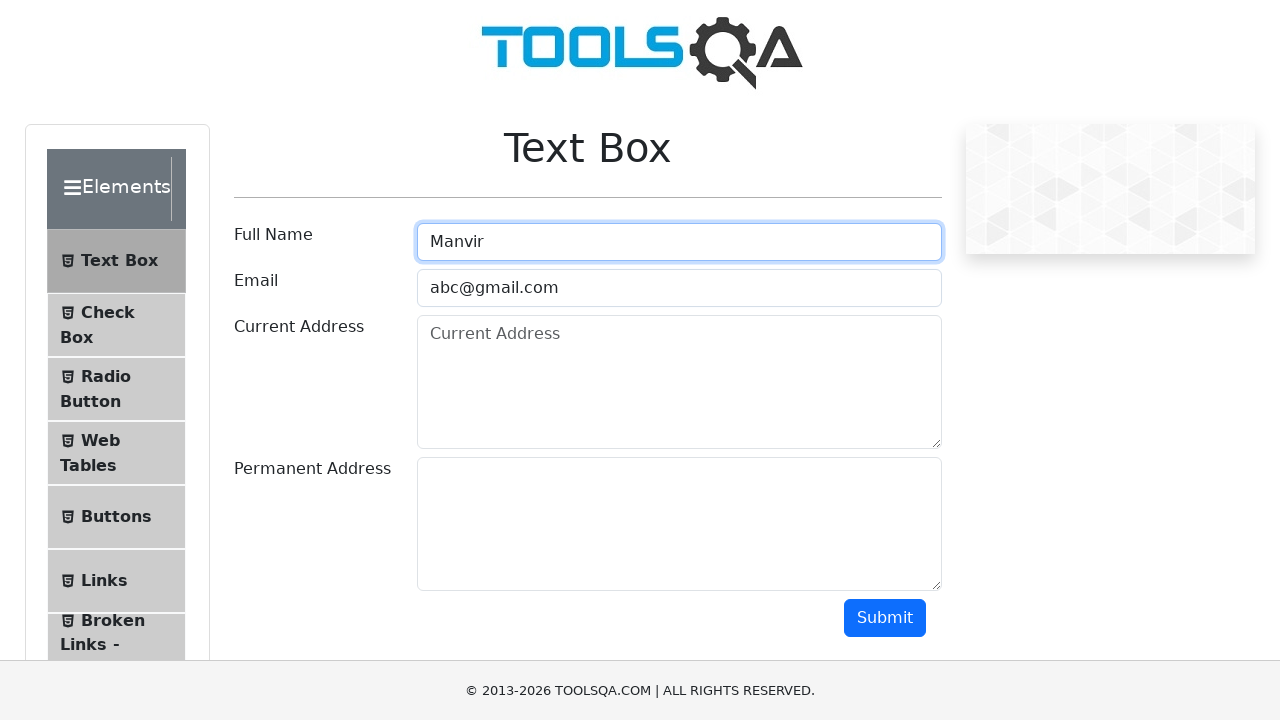

Filled current address field with 'Canada' on #currentAddress
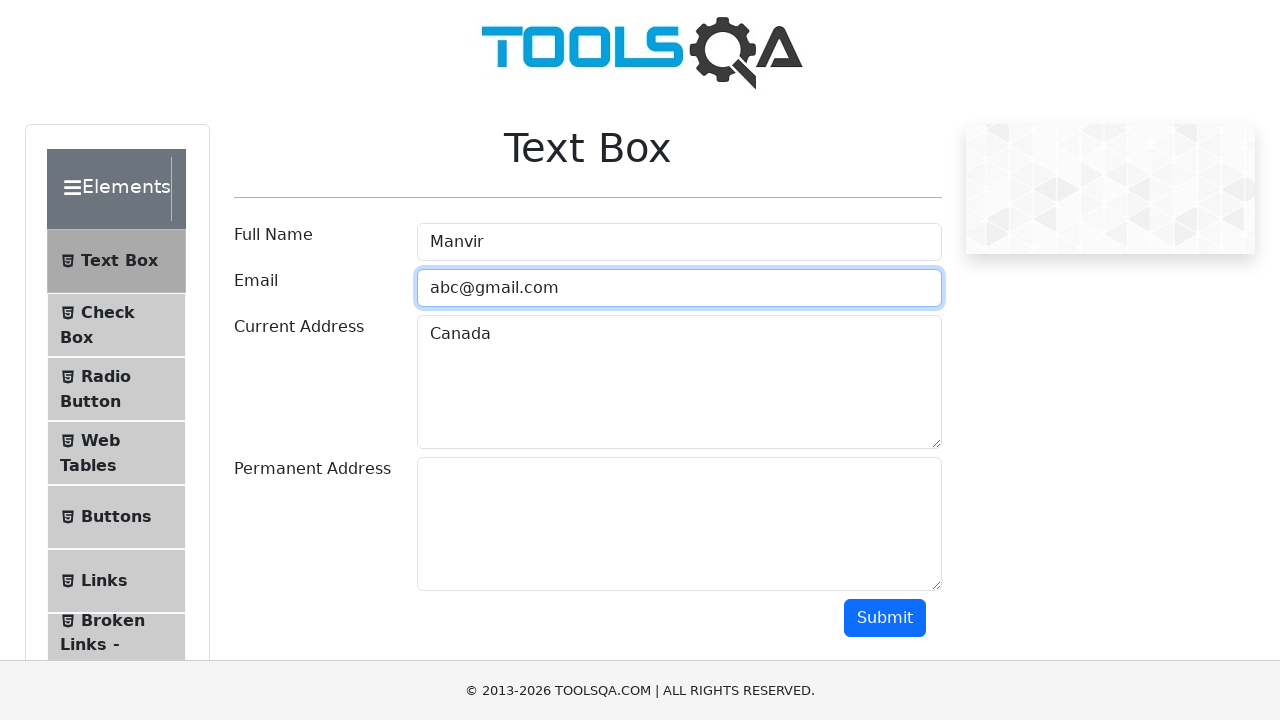

Filled permanent address field with 'India' on #permanentAddress
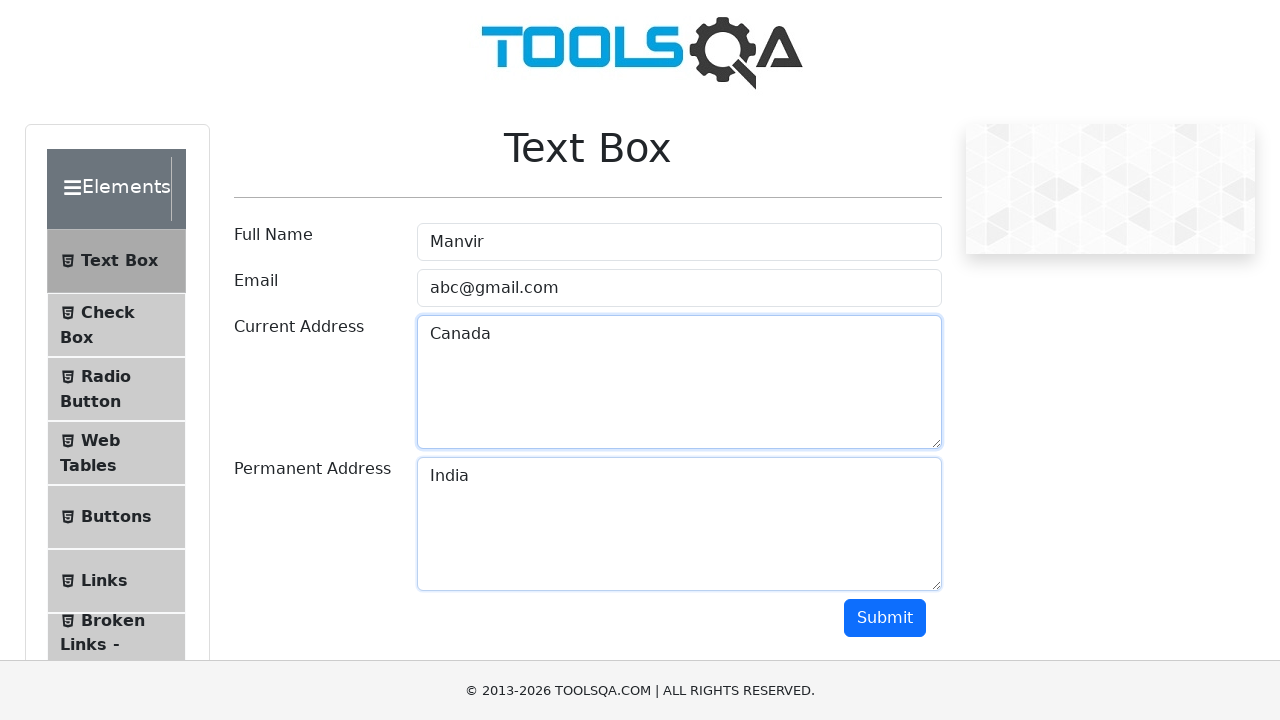

Cleared the permanent address field on #permanentAddress
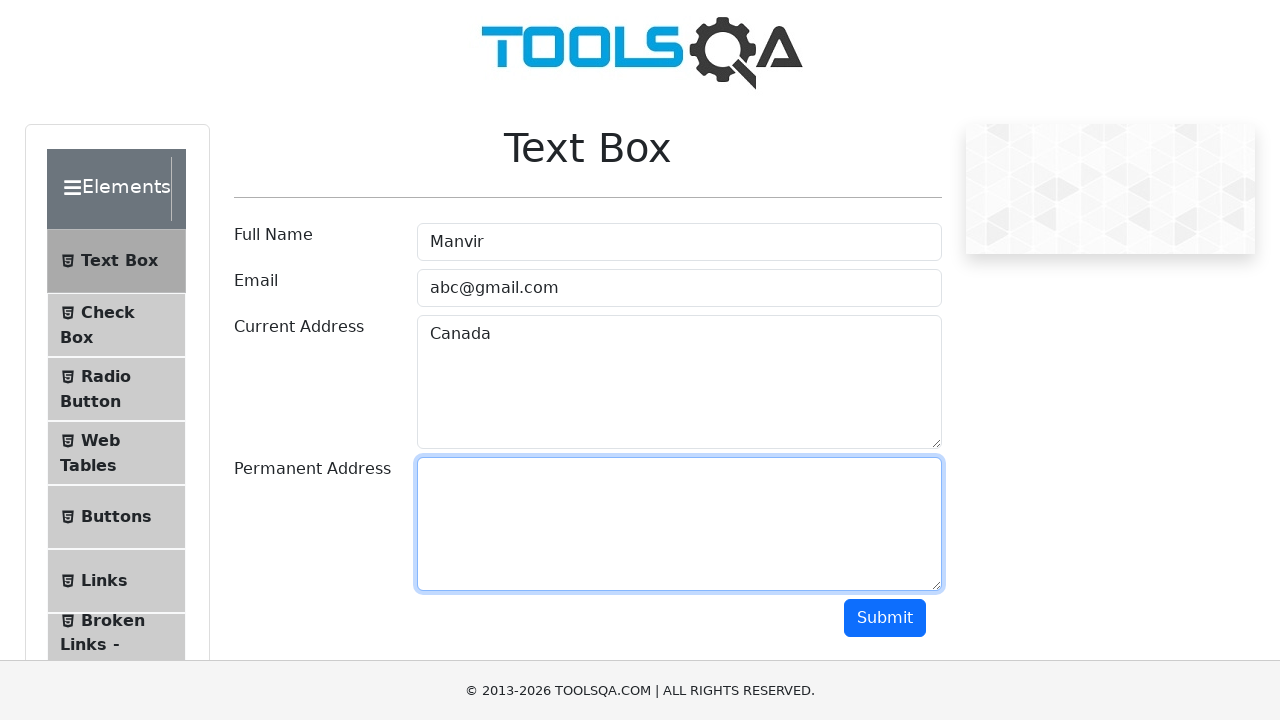

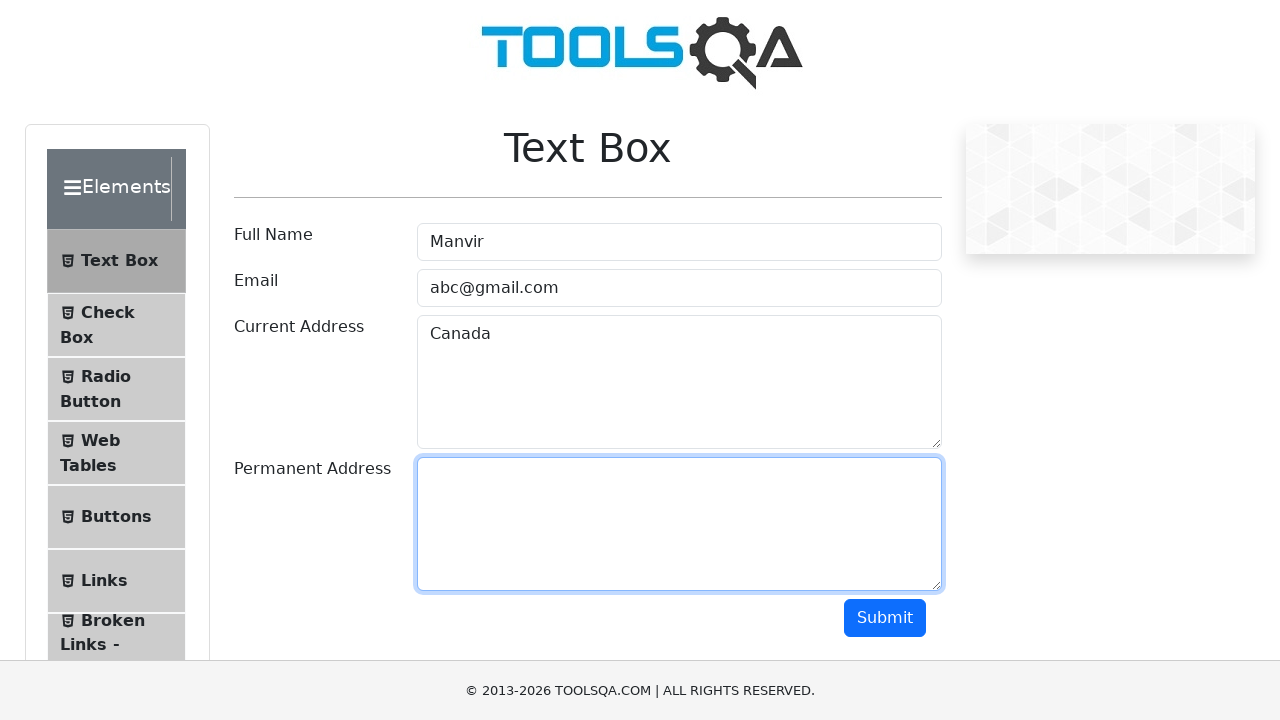